Tests marking individual todo items as complete by clicking their checkboxes

Starting URL: https://demo.playwright.dev/todomvc

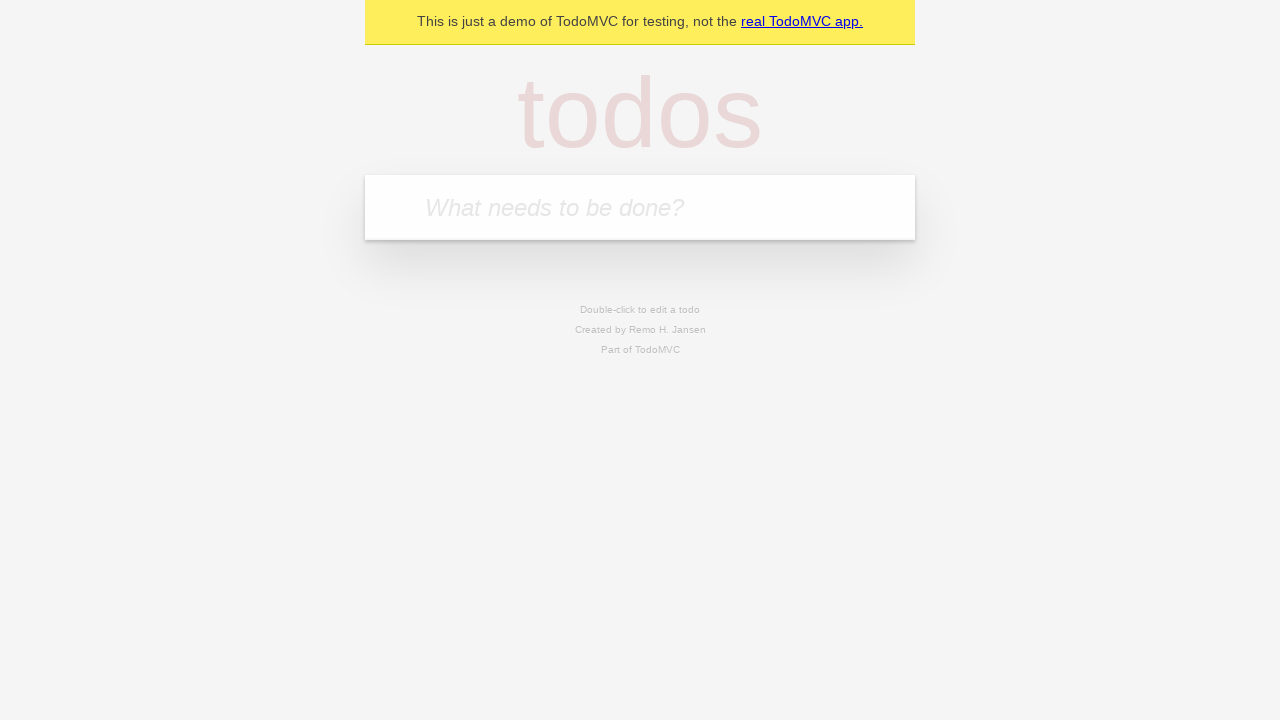

Filled new todo field with 'buy some cheese' on internal:attr=[placeholder="What needs to be done?"i]
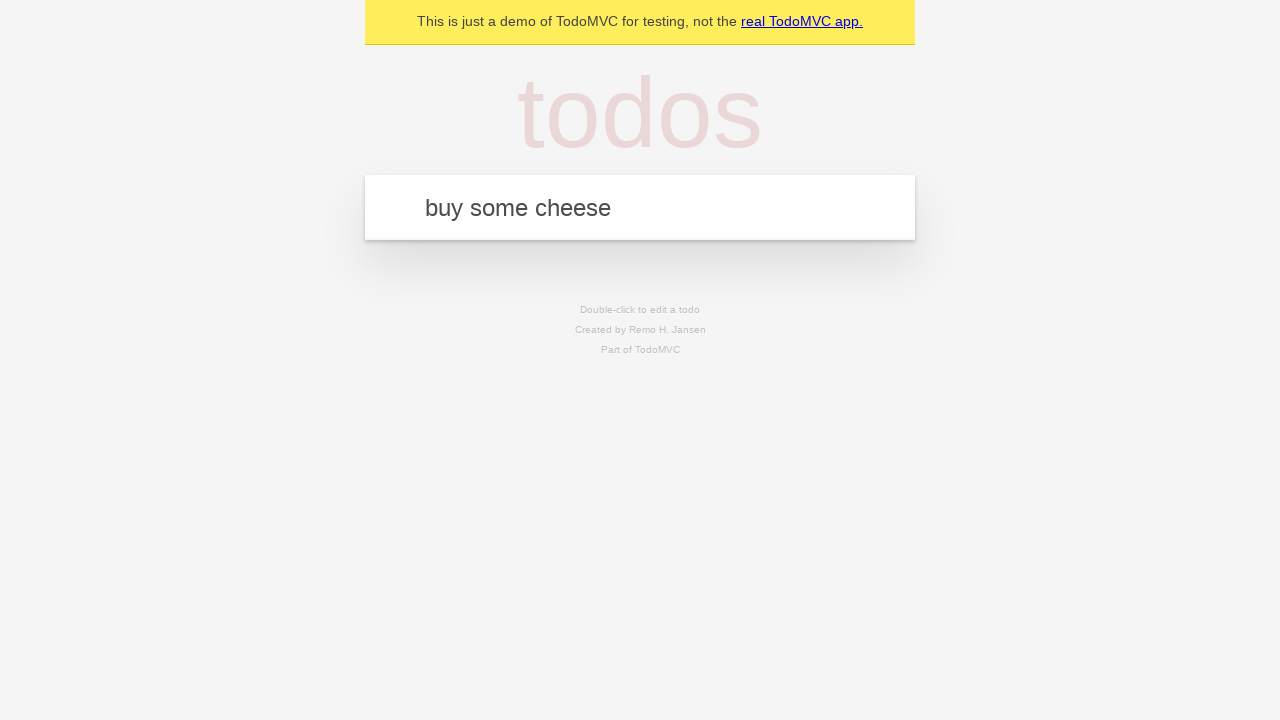

Pressed Enter to create todo item 'buy some cheese' on internal:attr=[placeholder="What needs to be done?"i]
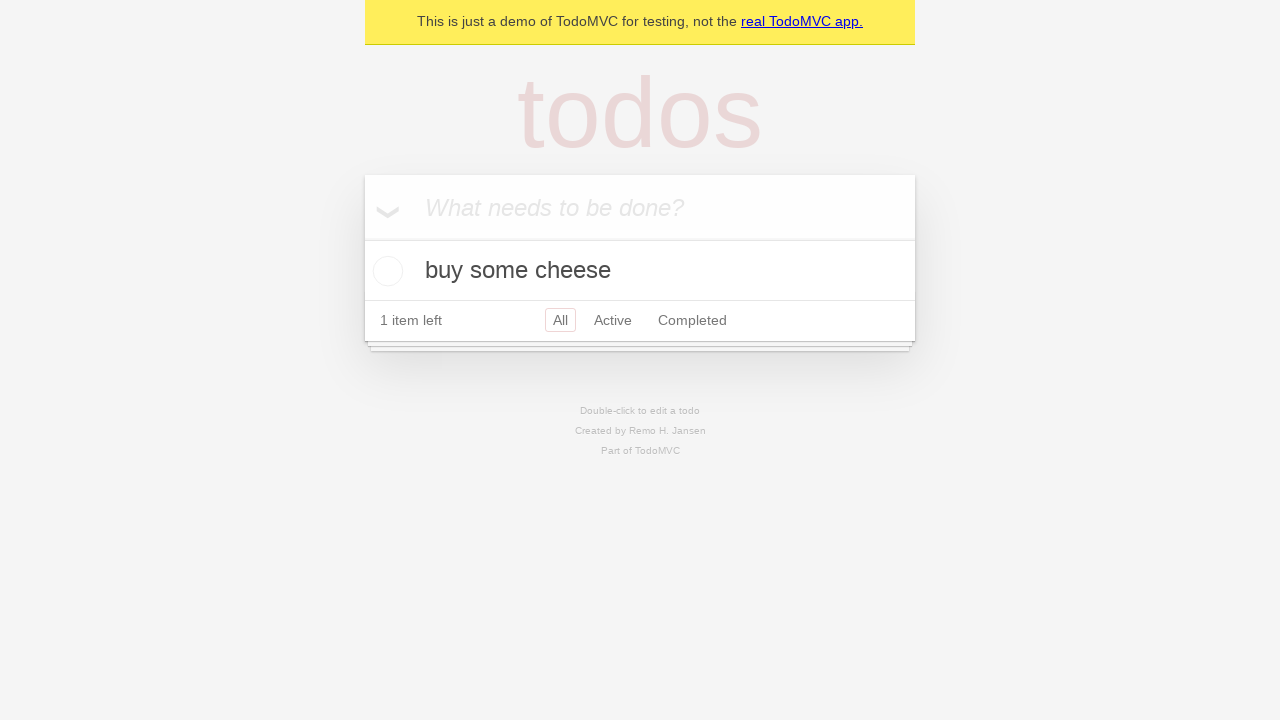

Filled new todo field with 'feed the cat' on internal:attr=[placeholder="What needs to be done?"i]
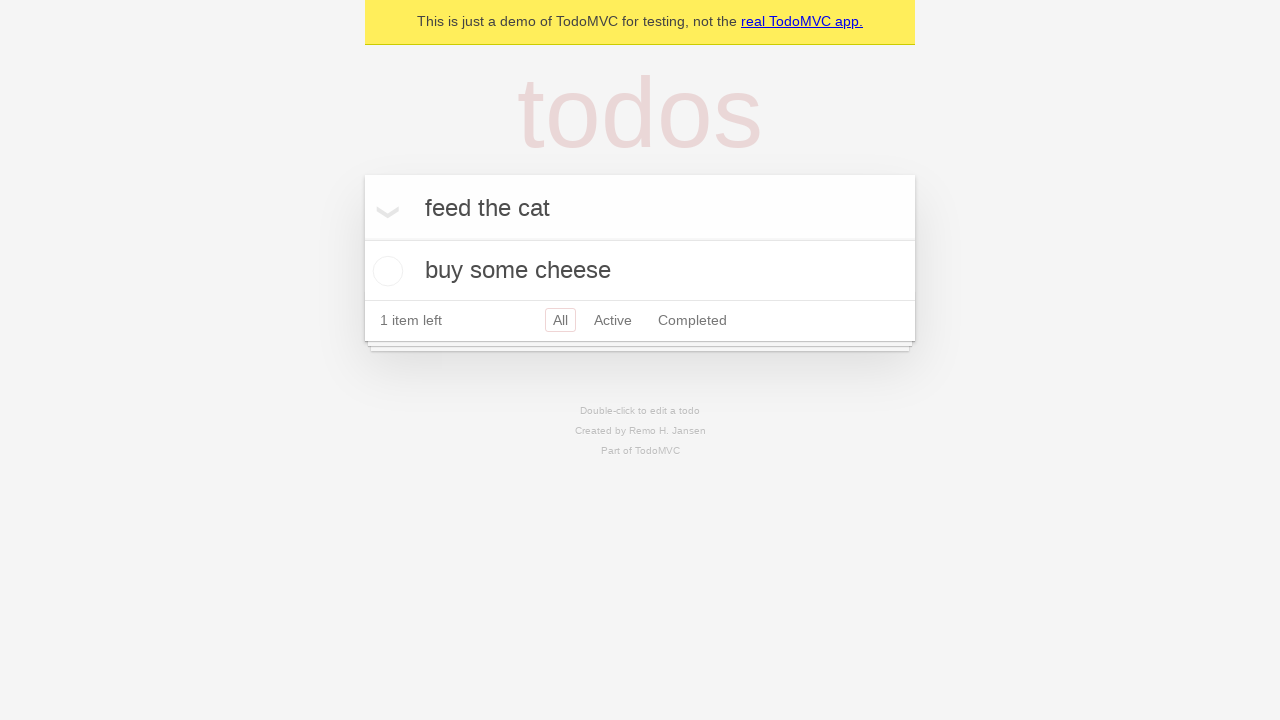

Pressed Enter to create todo item 'feed the cat' on internal:attr=[placeholder="What needs to be done?"i]
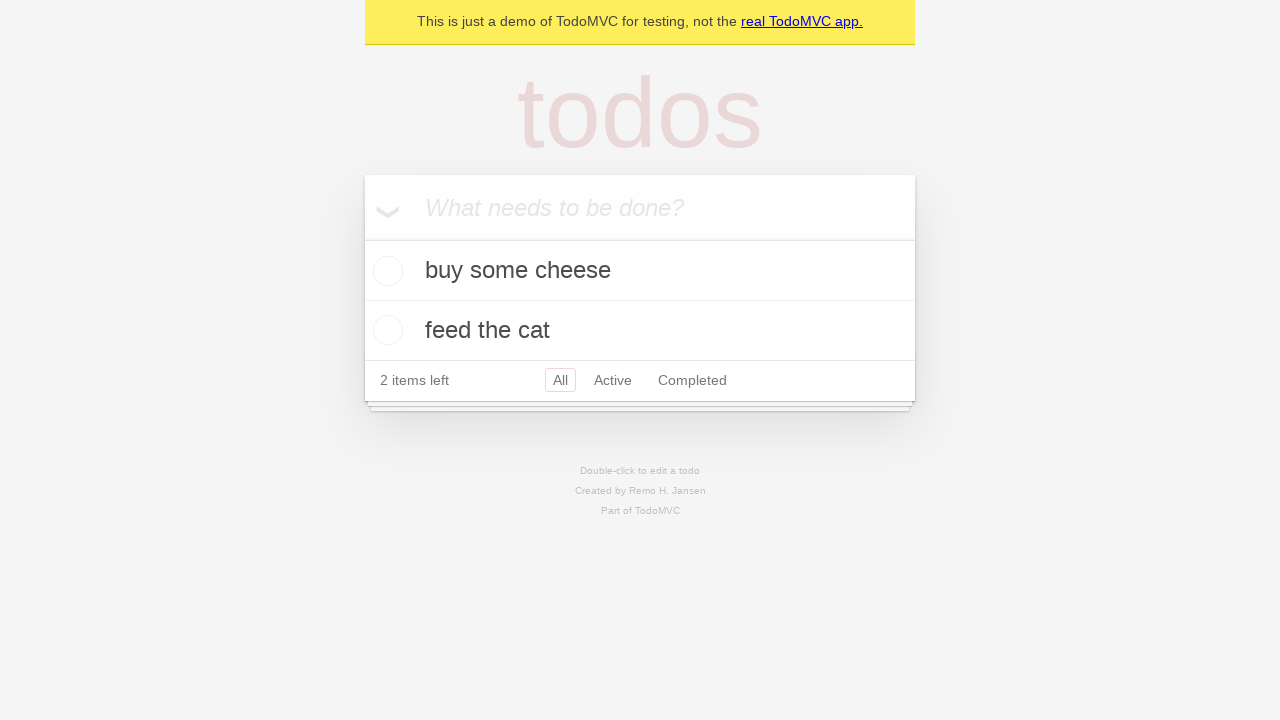

Waited for both todo items to be rendered in the DOM
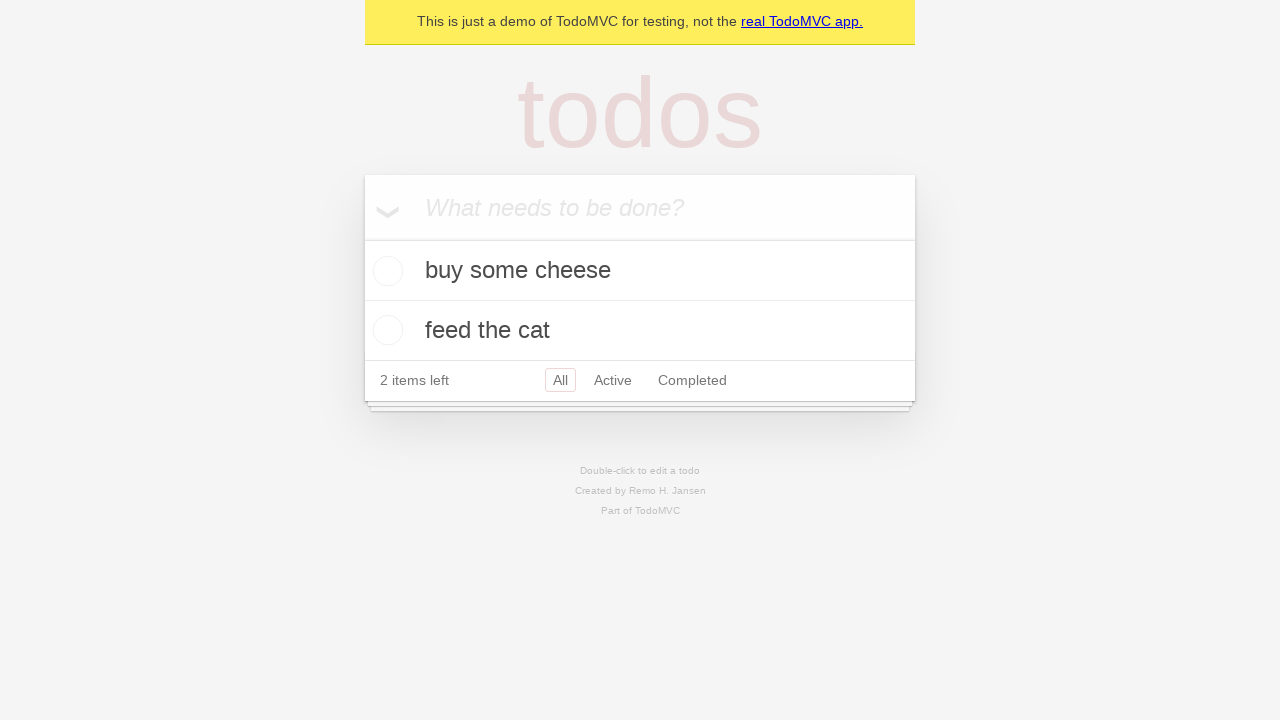

Marked first todo item 'buy some cheese' as complete at (385, 271) on internal:testid=[data-testid="todo-item"s] >> nth=0 >> internal:role=checkbox
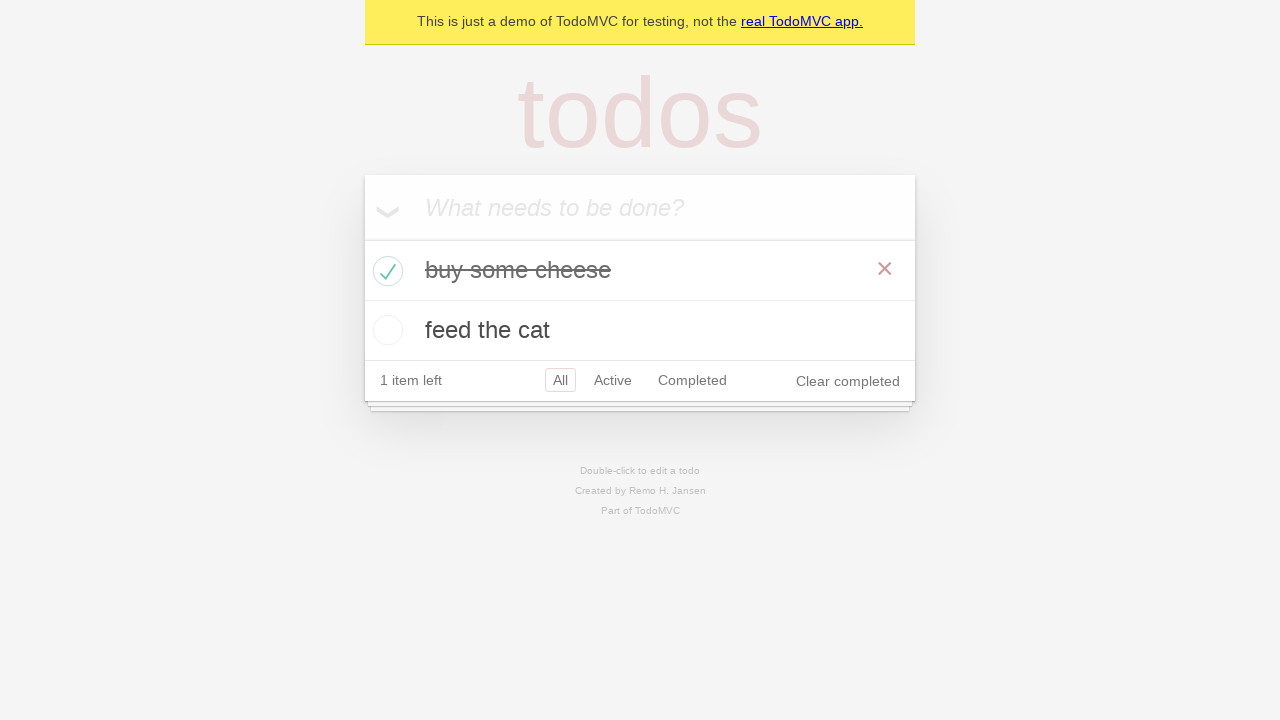

Marked second todo item 'feed the cat' as complete at (385, 330) on internal:testid=[data-testid="todo-item"s] >> nth=1 >> internal:role=checkbox
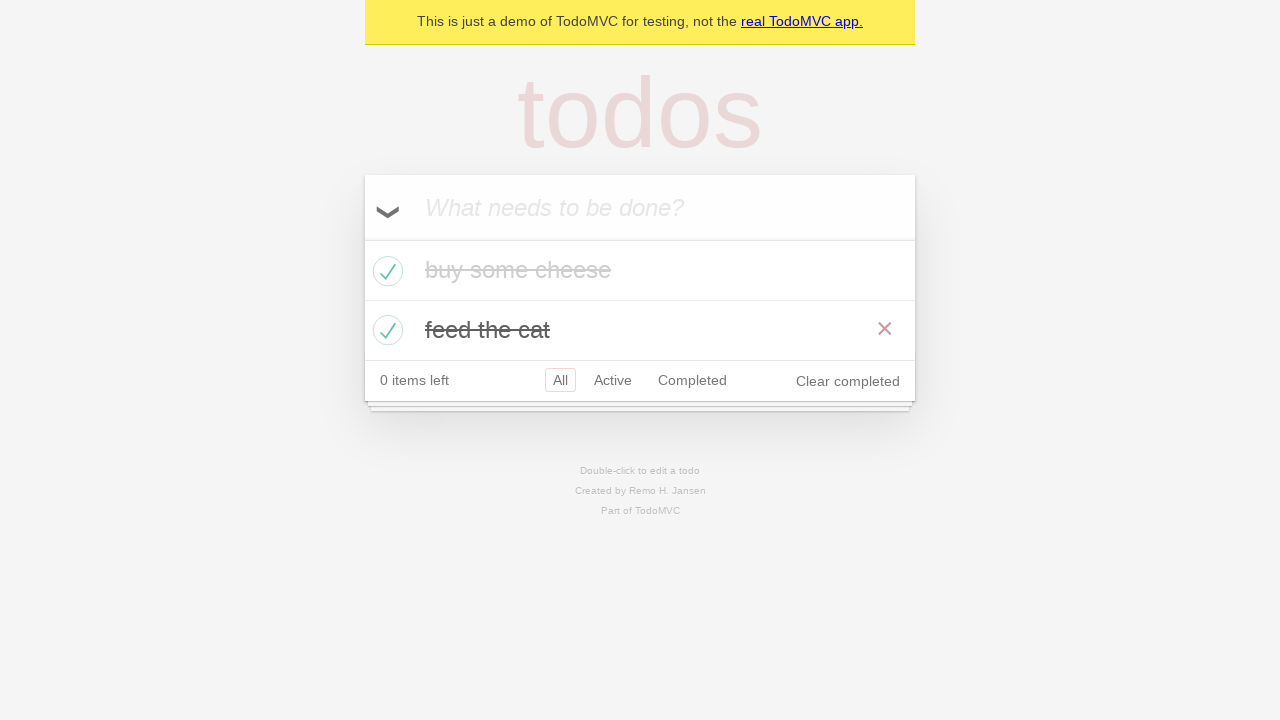

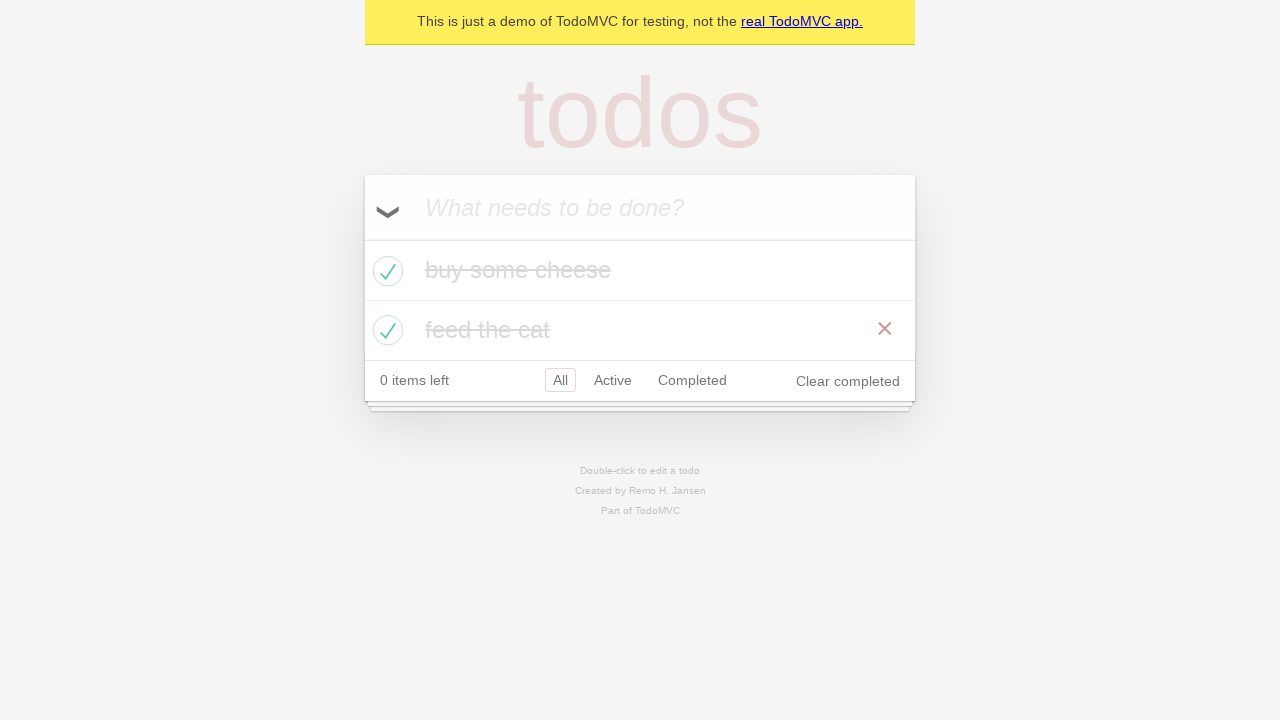